Iterates through checkboxes and clicks each one to select it

Starting URL: https://kristinek.github.io/site/examples/actions

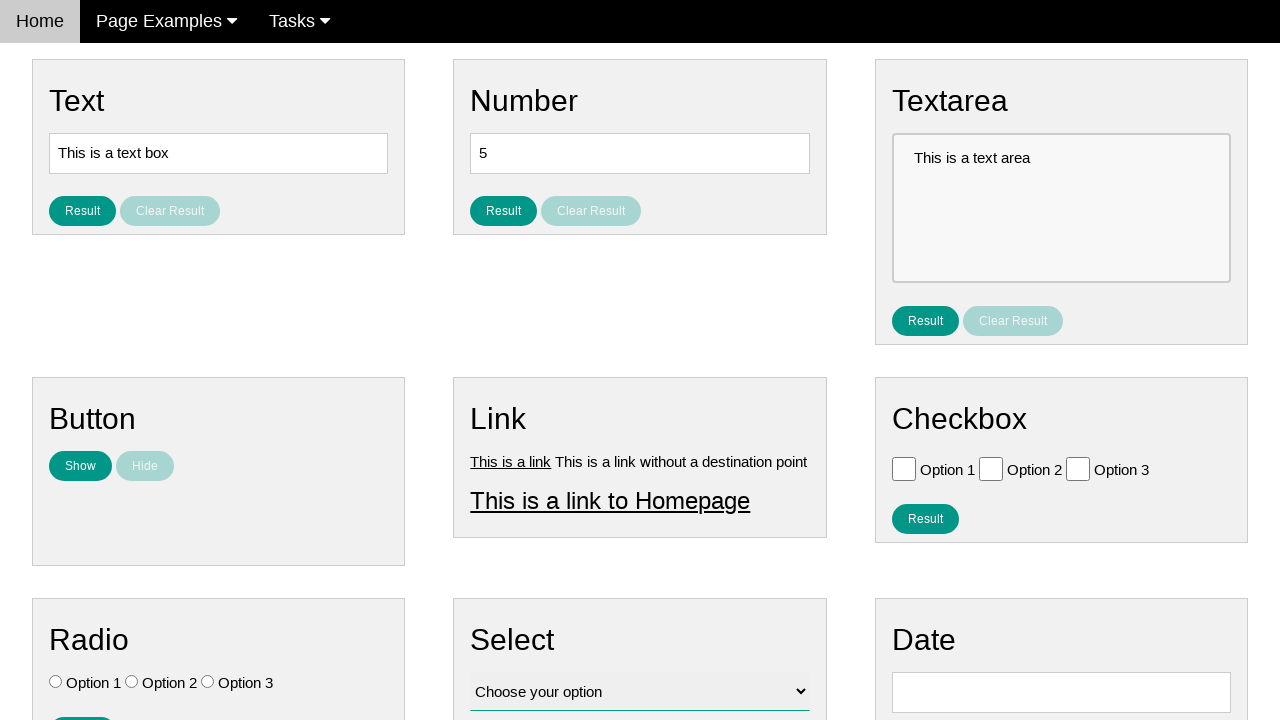

Navigated to actions examples page
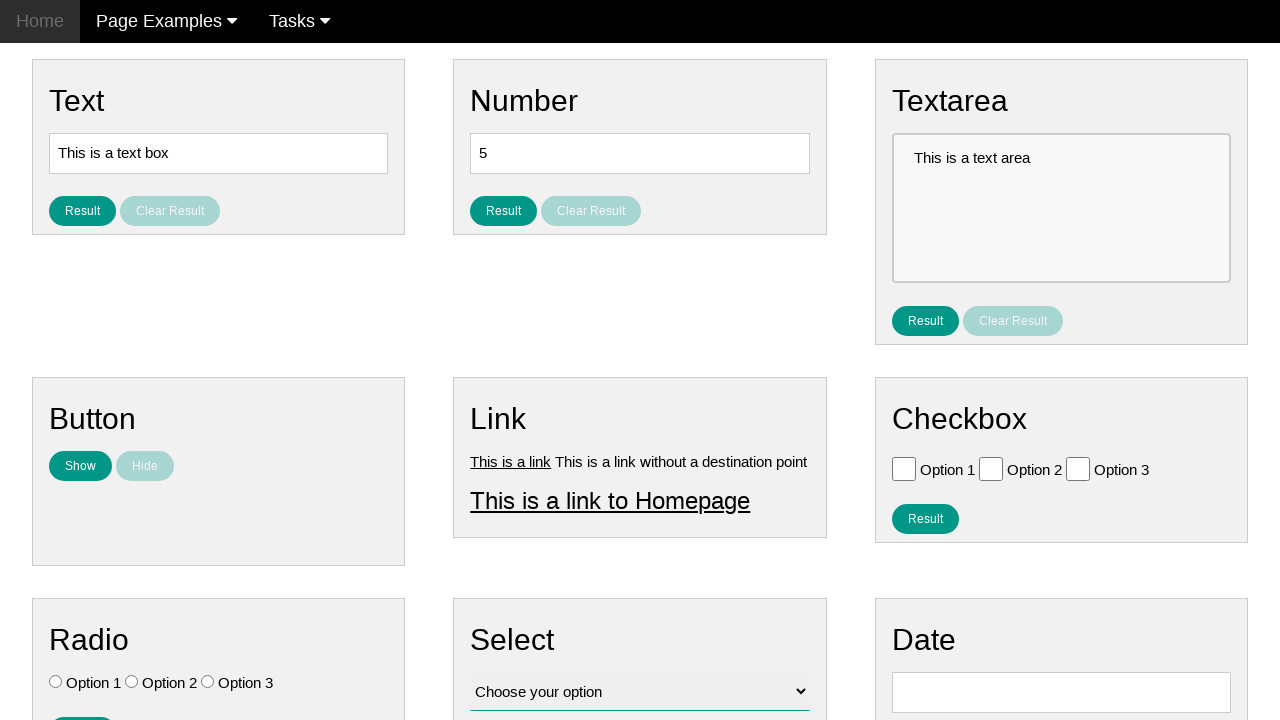

Located all checkbox elements
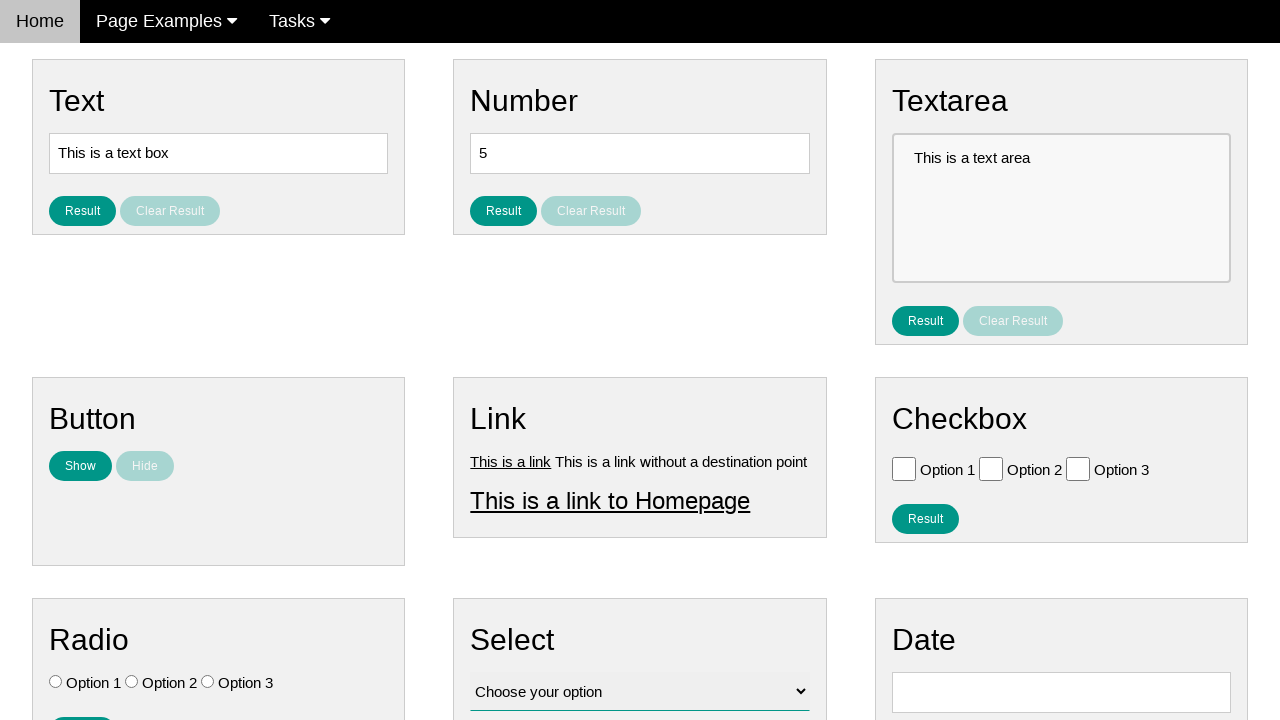

Found 3 checkboxes on the page
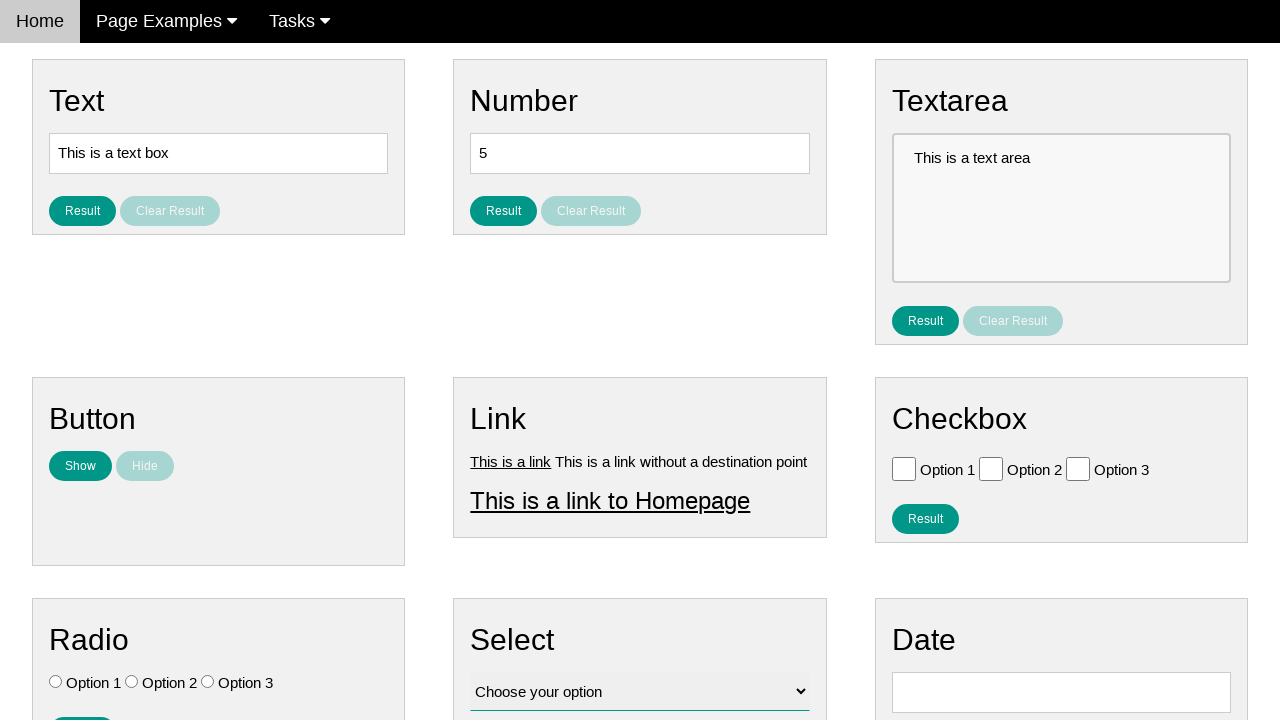

Clicked checkbox 1 of 3 at (904, 468) on input[type='checkbox'] >> nth=0
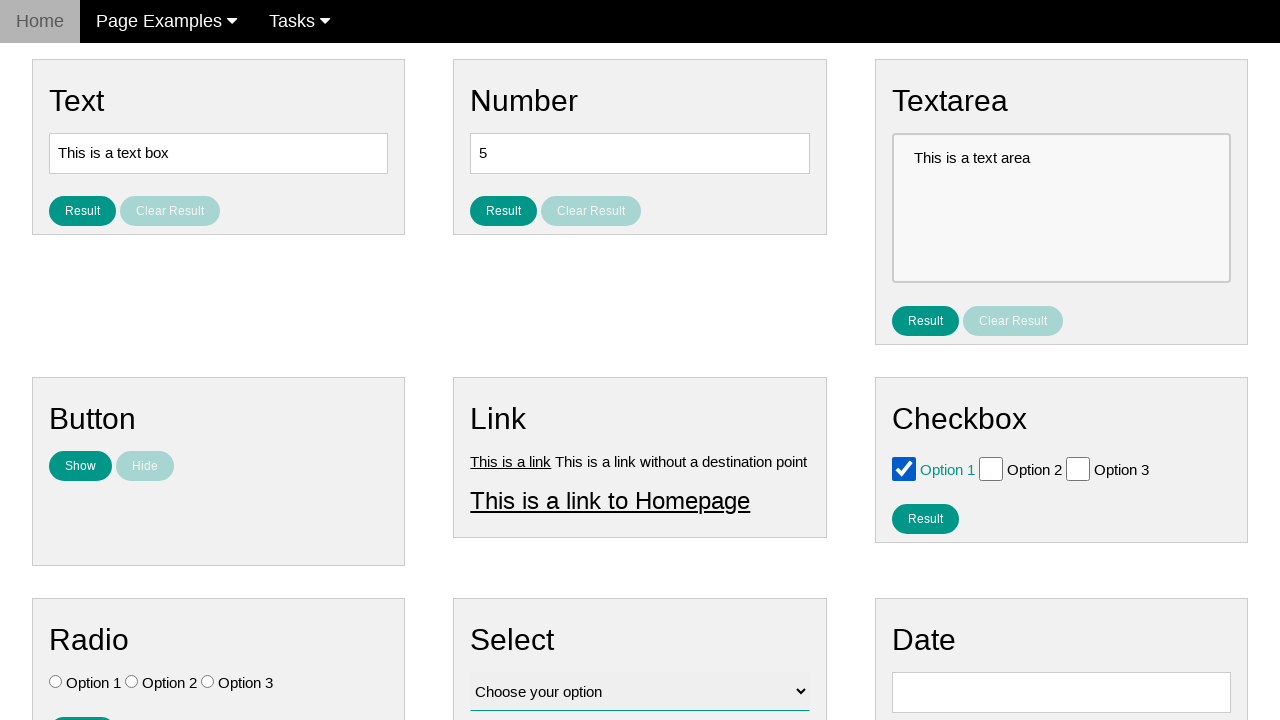

Clicked checkbox 2 of 3 at (991, 468) on input[type='checkbox'] >> nth=1
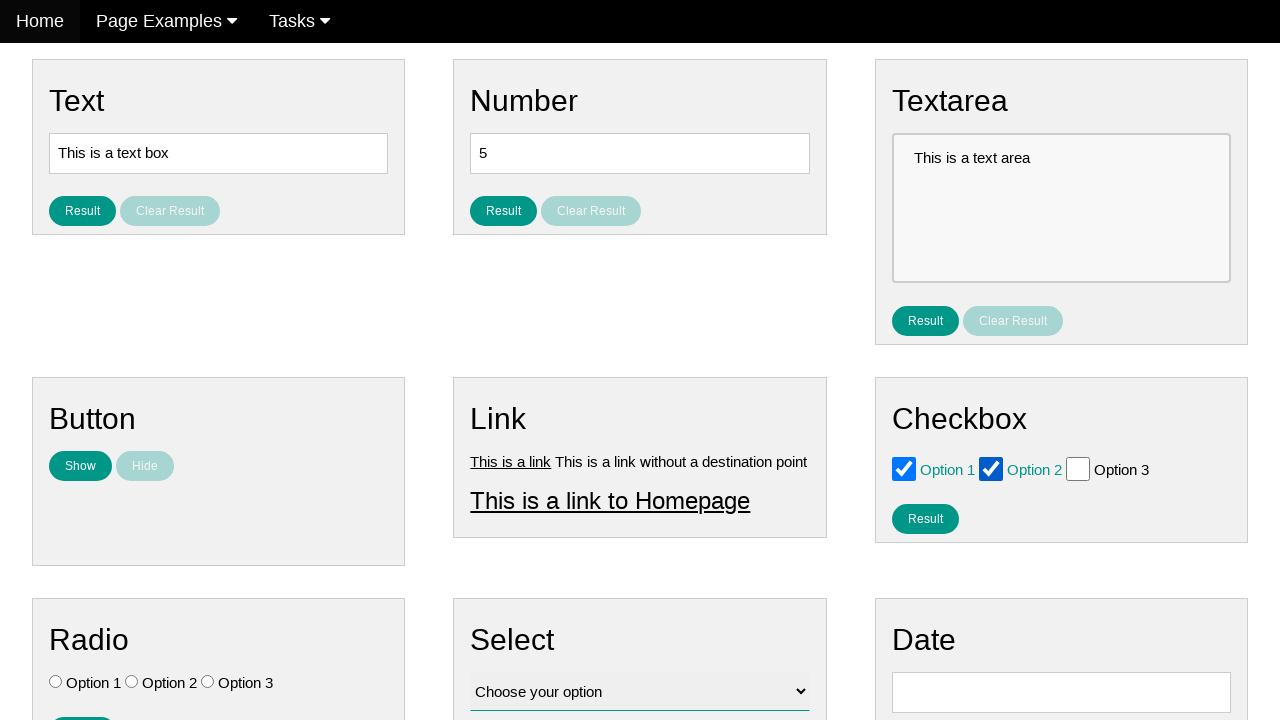

Clicked checkbox 3 of 3 at (1078, 468) on input[type='checkbox'] >> nth=2
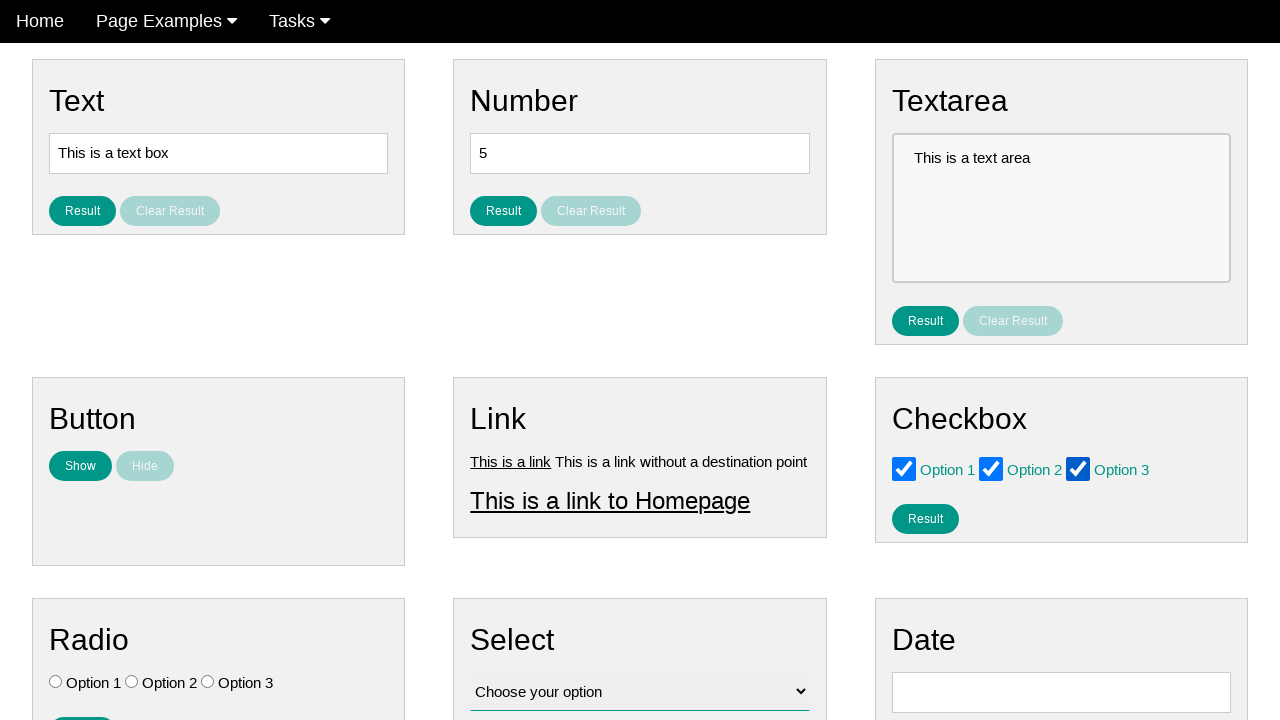

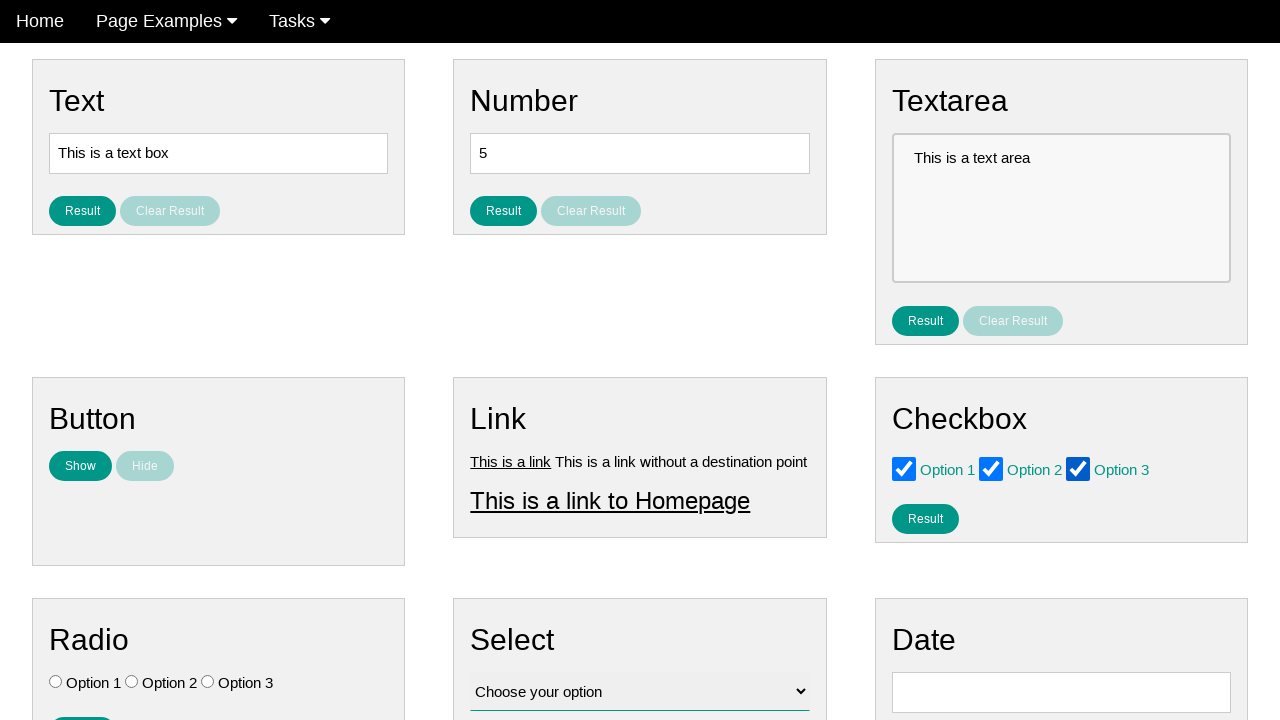